Tests dropdown selection functionality by programmatically selecting an option from a select element

Starting URL: https://www.leafground.com/select.xhtml

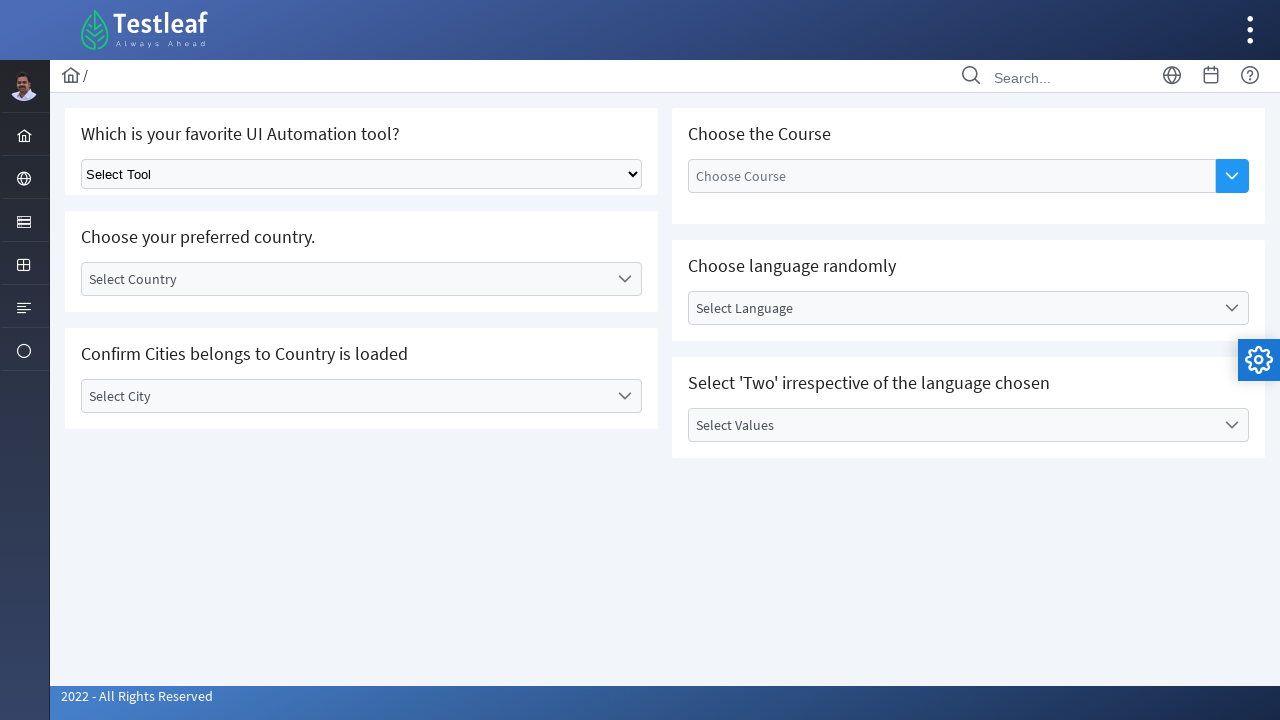

Located dropdown element using xpath
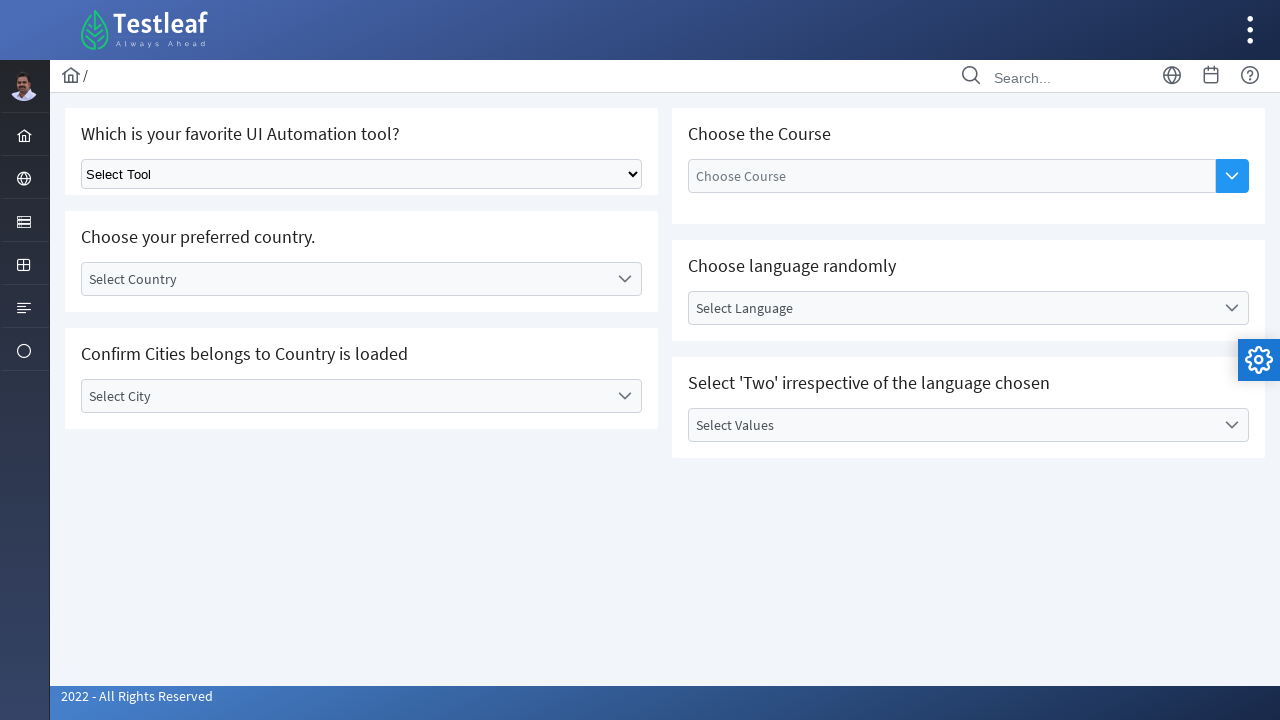

Selected 'Selenium' option from dropdown on xpath=//*[@id="j_idt87"]/div/div[1]/div[1]/div/div/select
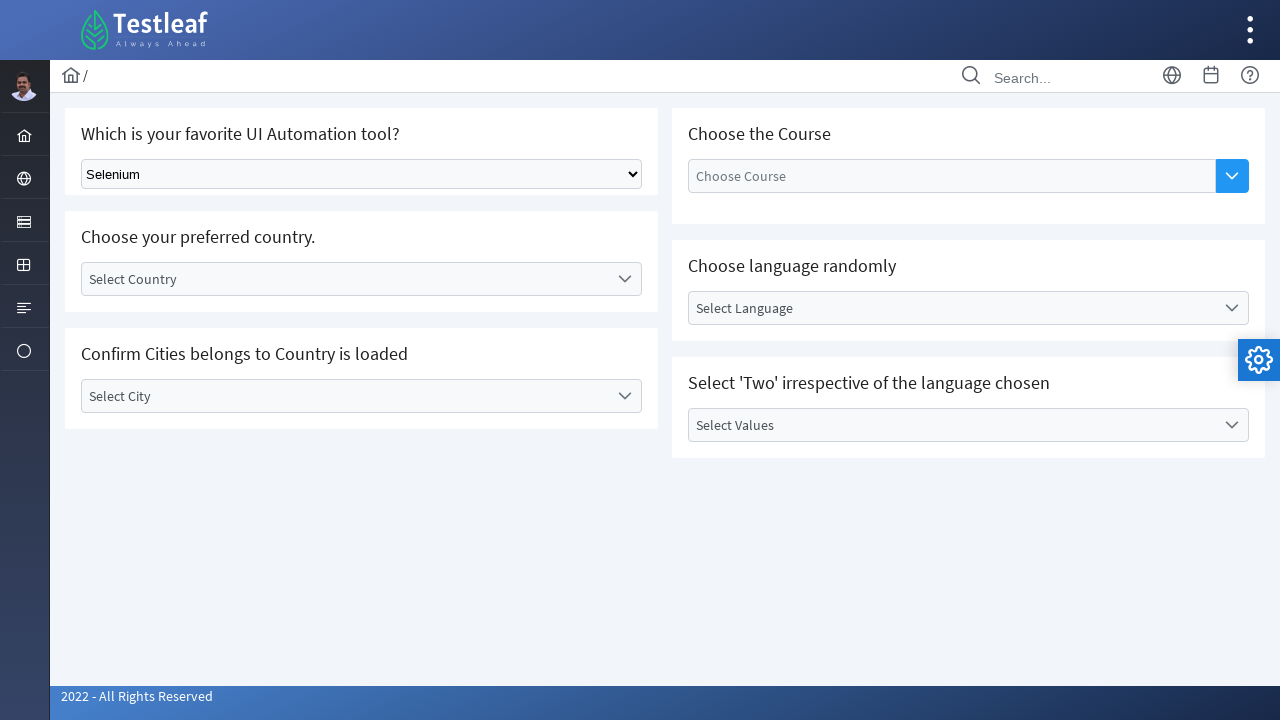

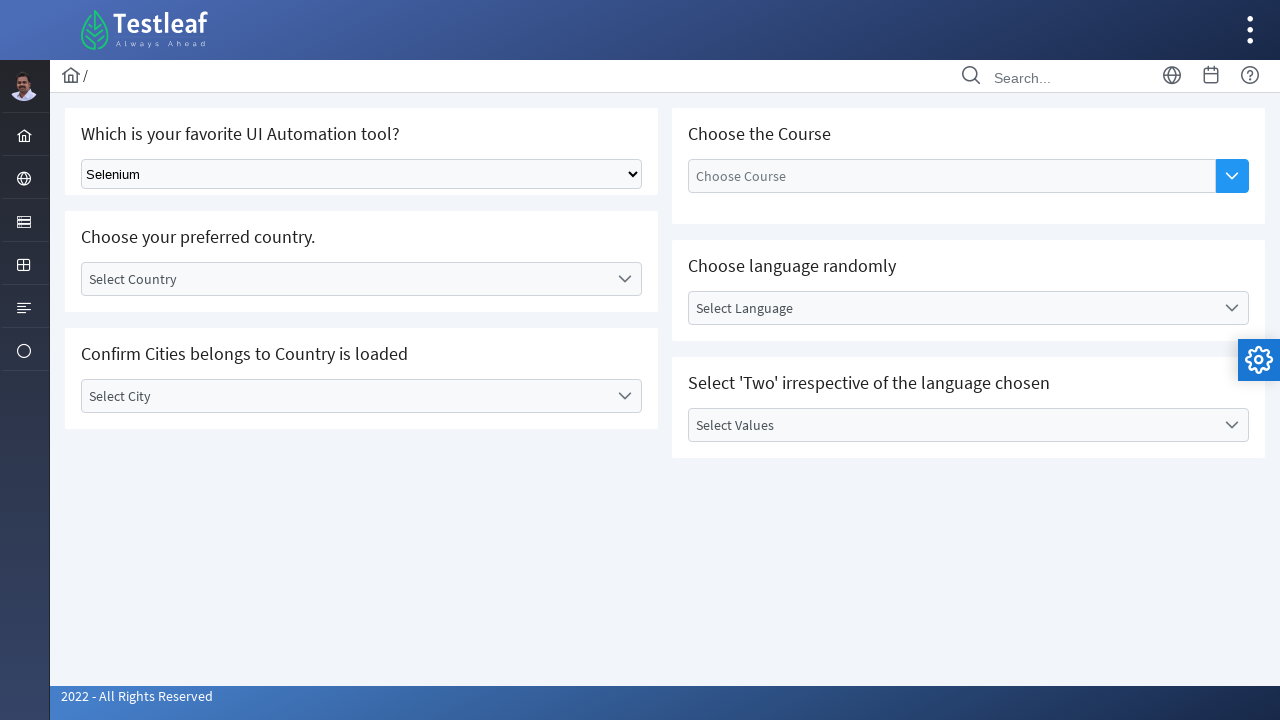